Tests that other controls are hidden when editing a todo item

Starting URL: https://demo.playwright.dev/todomvc

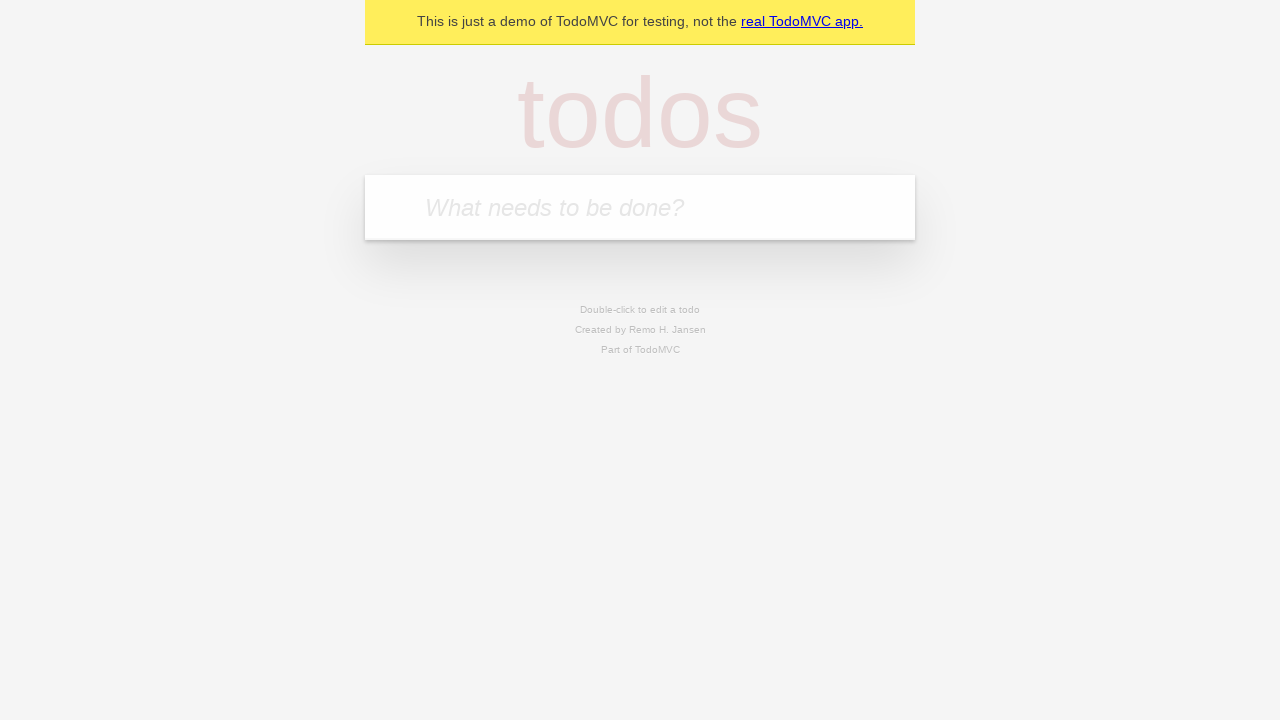

Located the 'What needs to be done?' input field
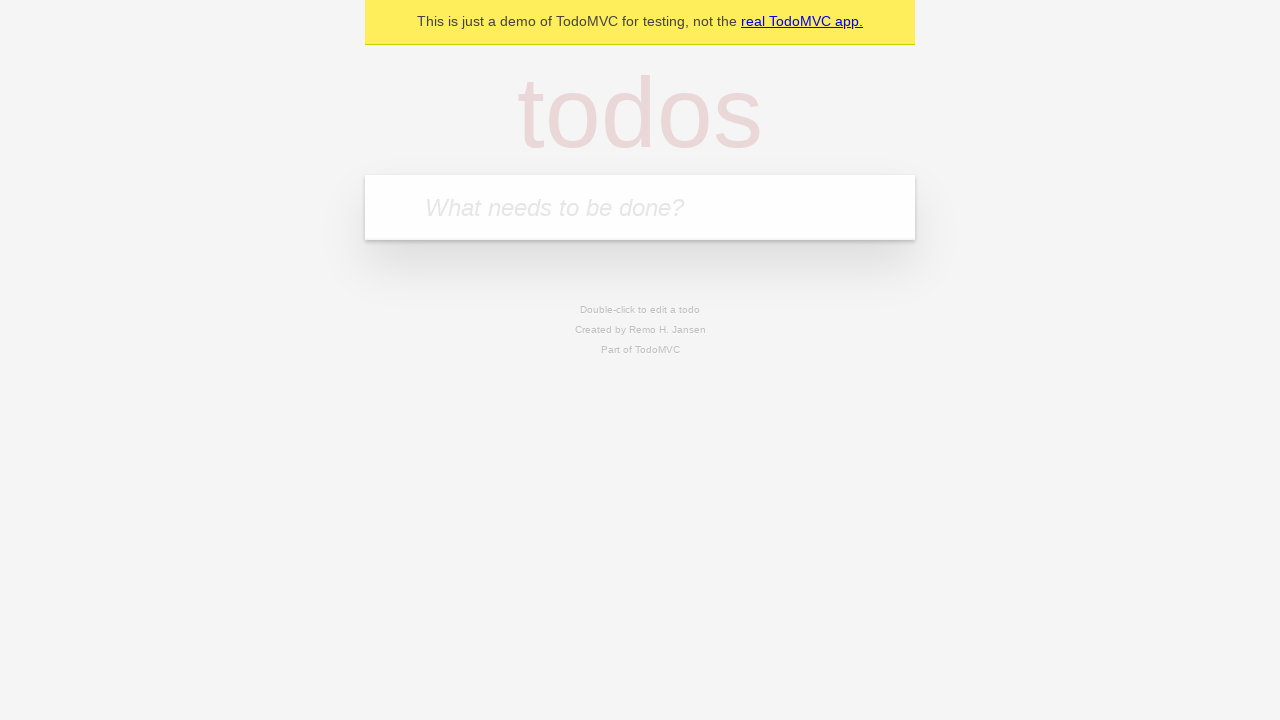

Filled first todo item: 'buy some cheese' on internal:attr=[placeholder="What needs to be done?"i]
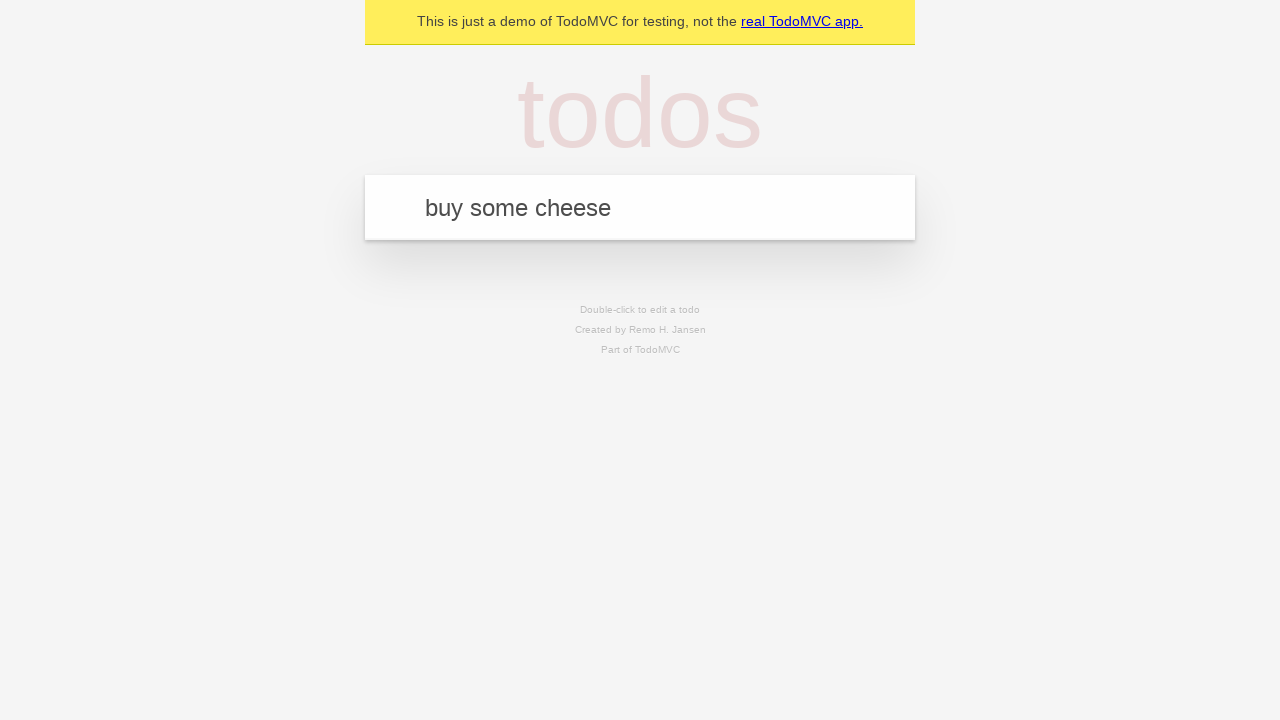

Pressed Enter to add first todo item on internal:attr=[placeholder="What needs to be done?"i]
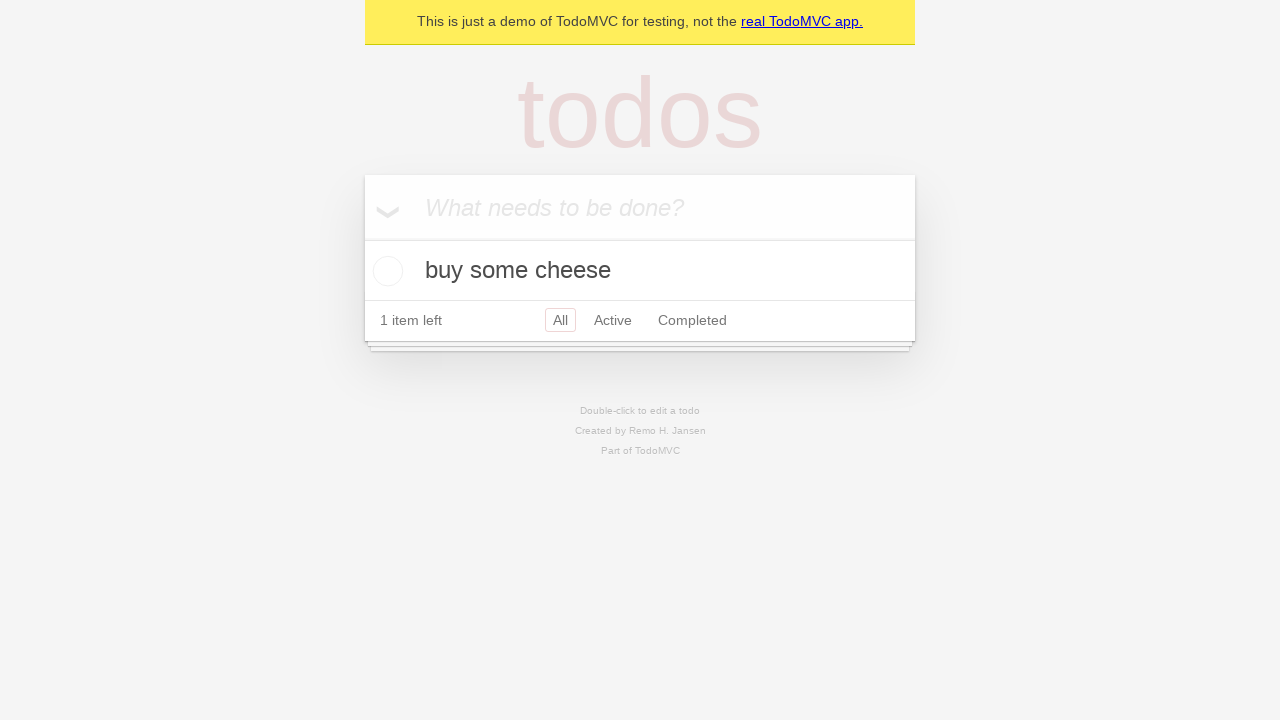

Filled second todo item: 'feed the cat' on internal:attr=[placeholder="What needs to be done?"i]
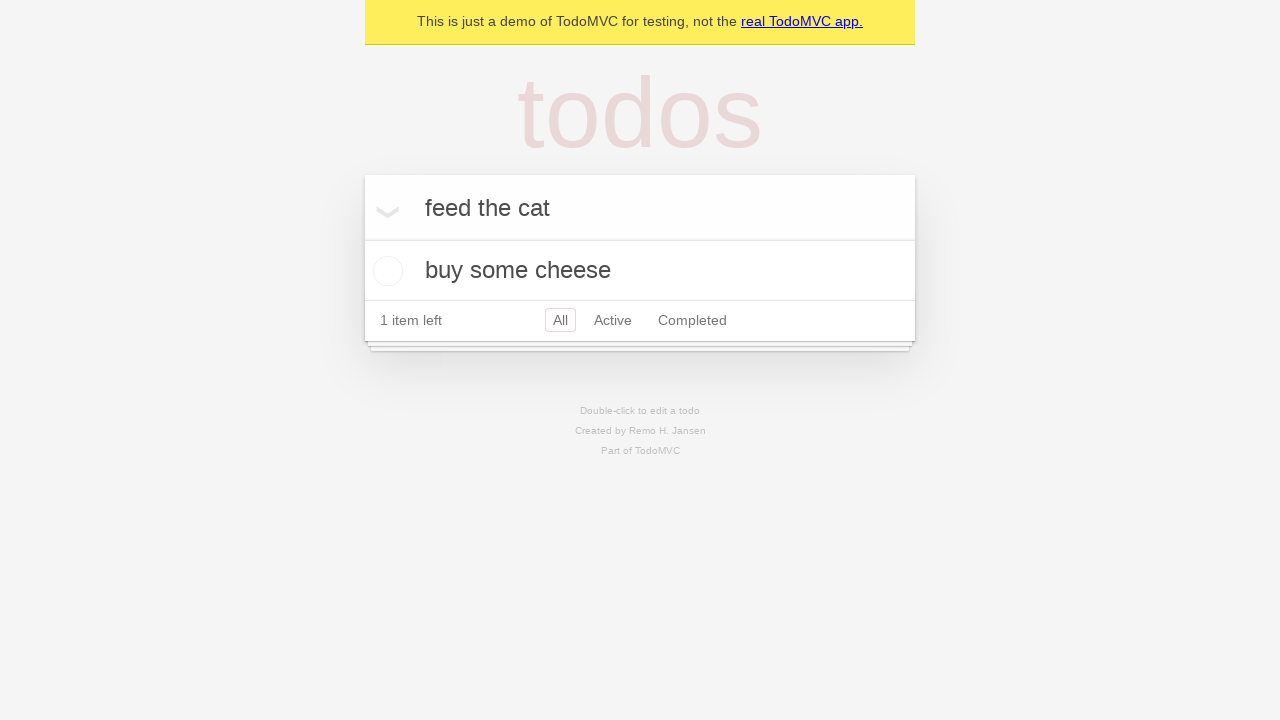

Pressed Enter to add second todo item on internal:attr=[placeholder="What needs to be done?"i]
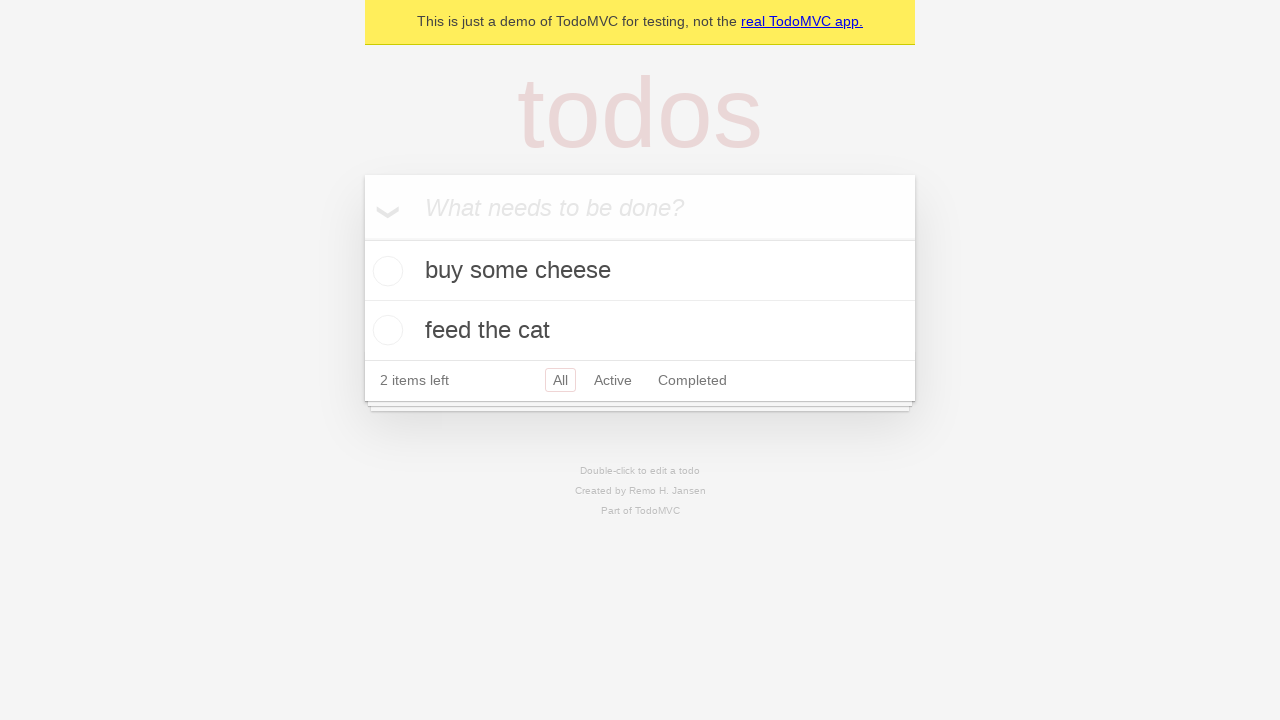

Filled third todo item: 'book a doctors appointment' on internal:attr=[placeholder="What needs to be done?"i]
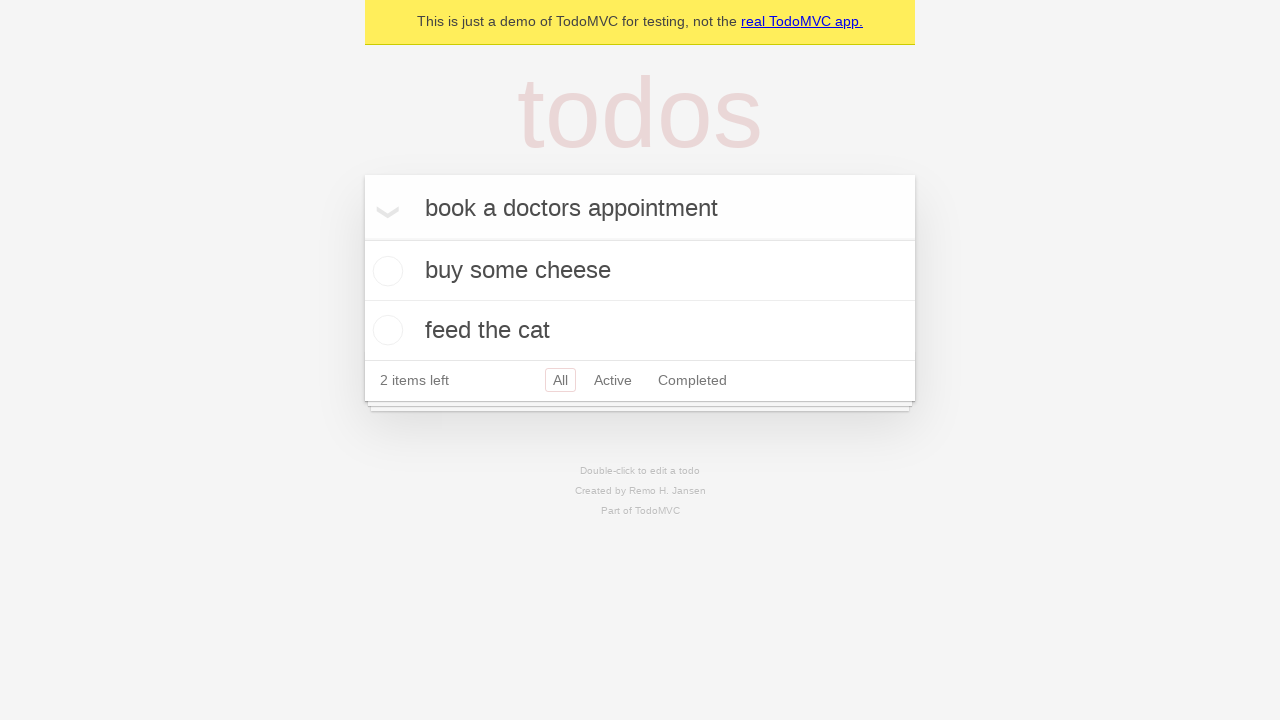

Pressed Enter to add third todo item on internal:attr=[placeholder="What needs to be done?"i]
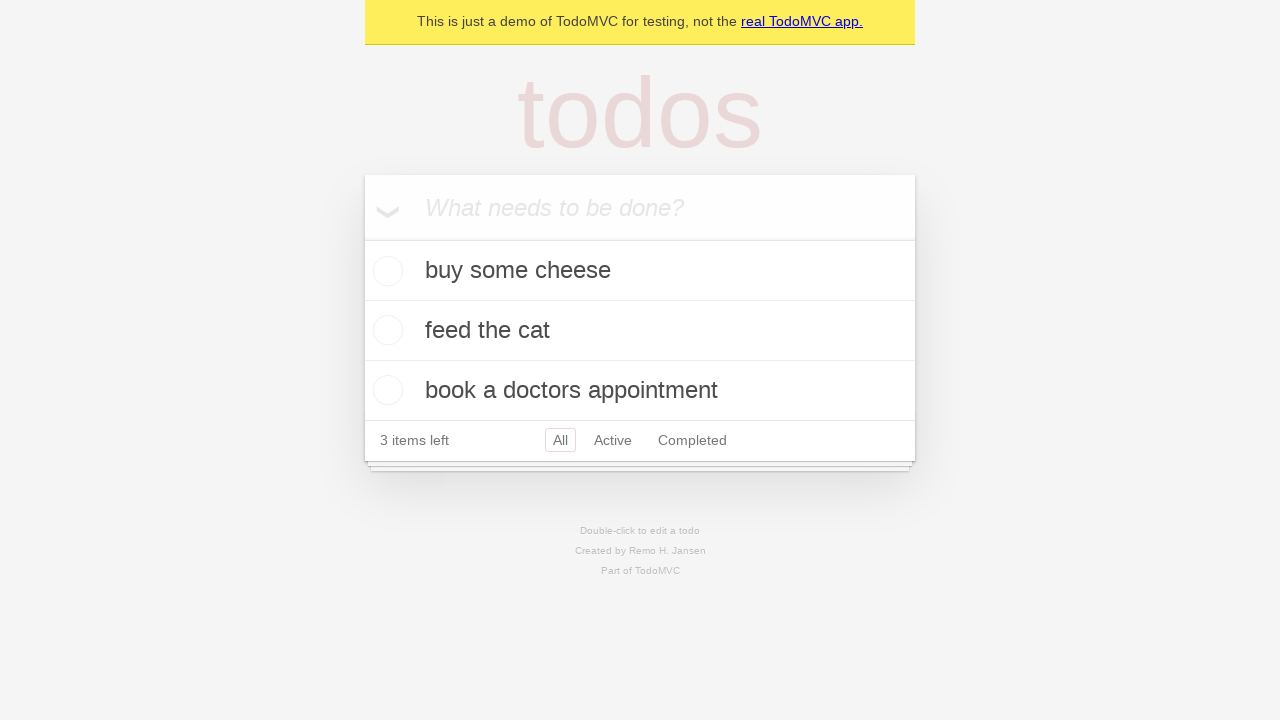

Waited for all 3 todo items to be rendered
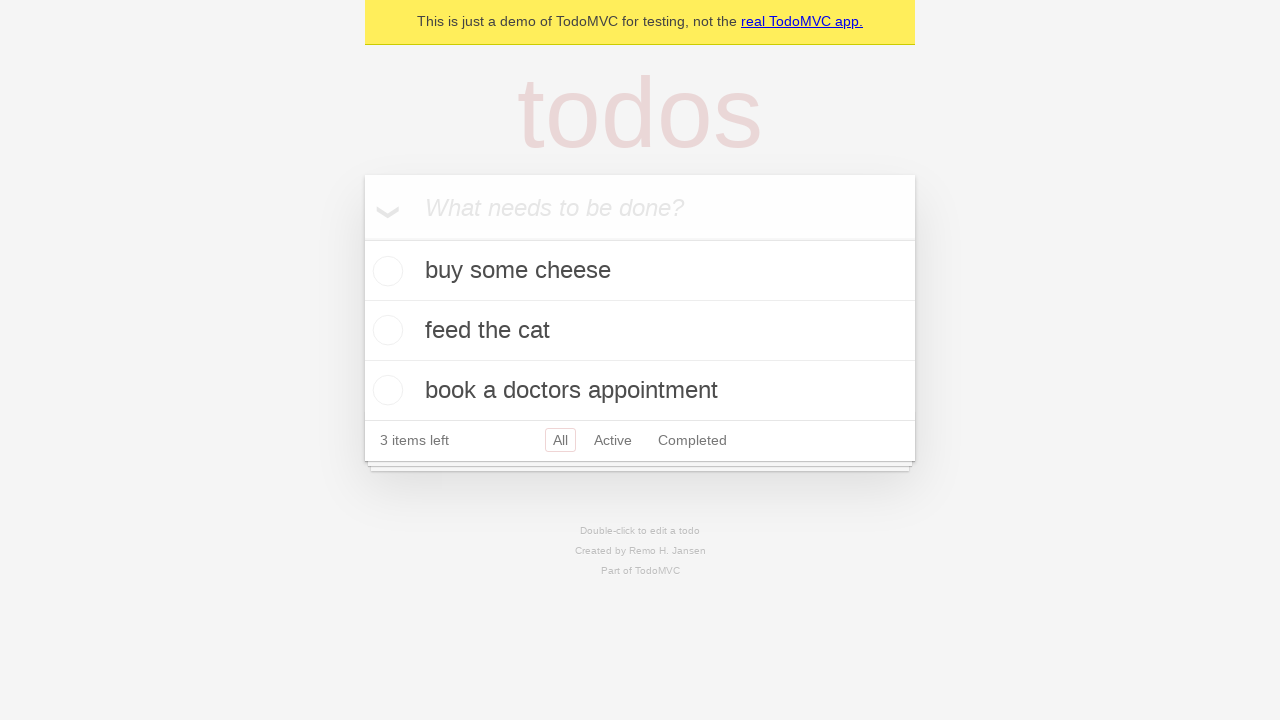

Located the second todo item
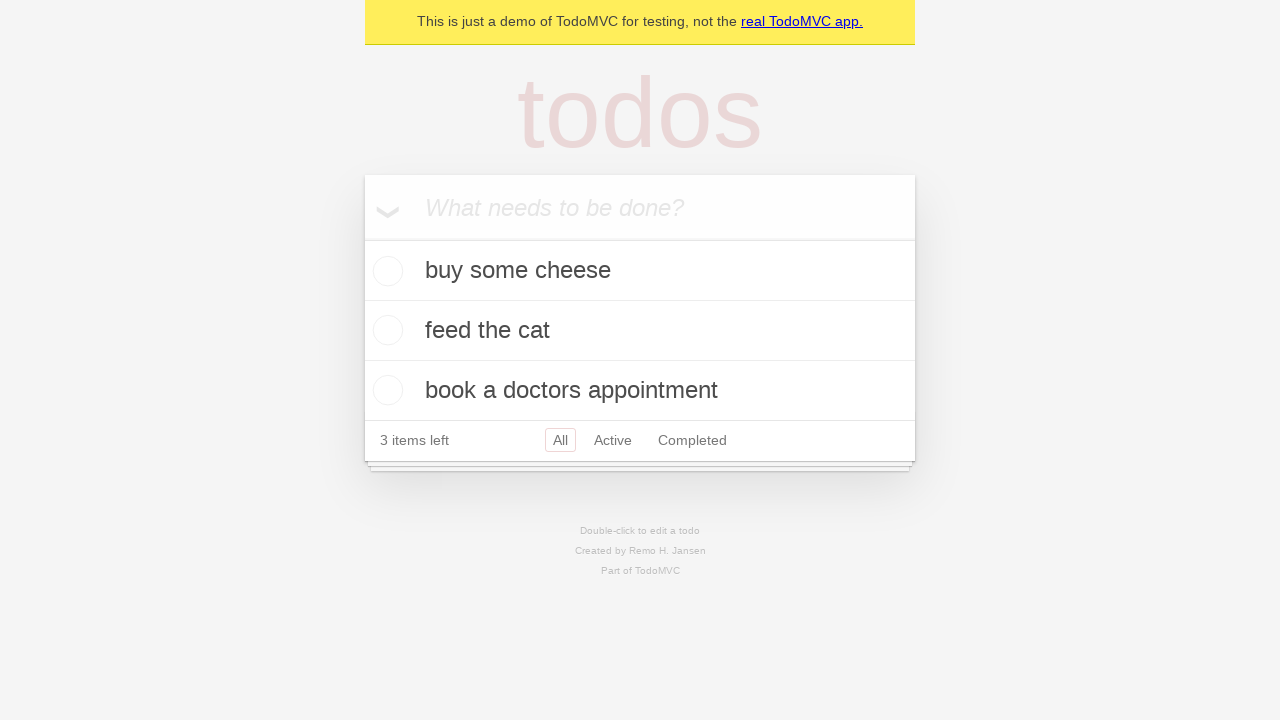

Double-clicked second todo item to enter edit mode at (640, 331) on internal:testid=[data-testid="todo-item"s] >> nth=1
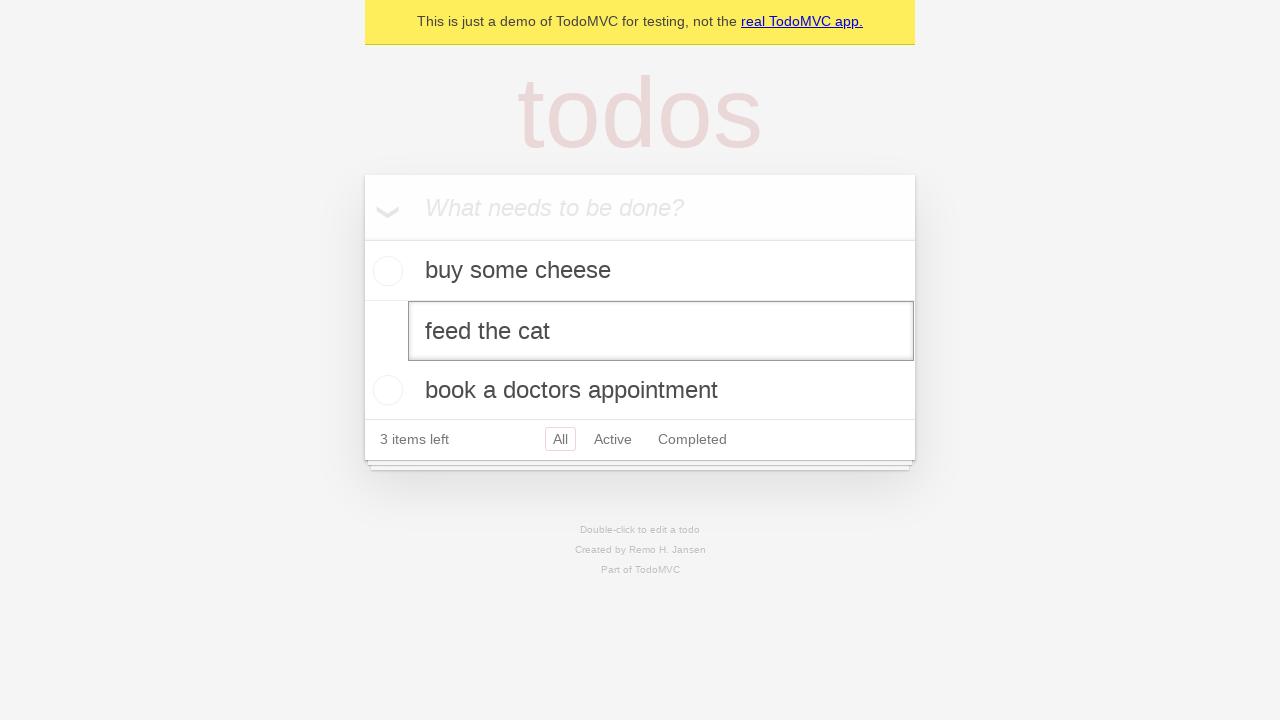

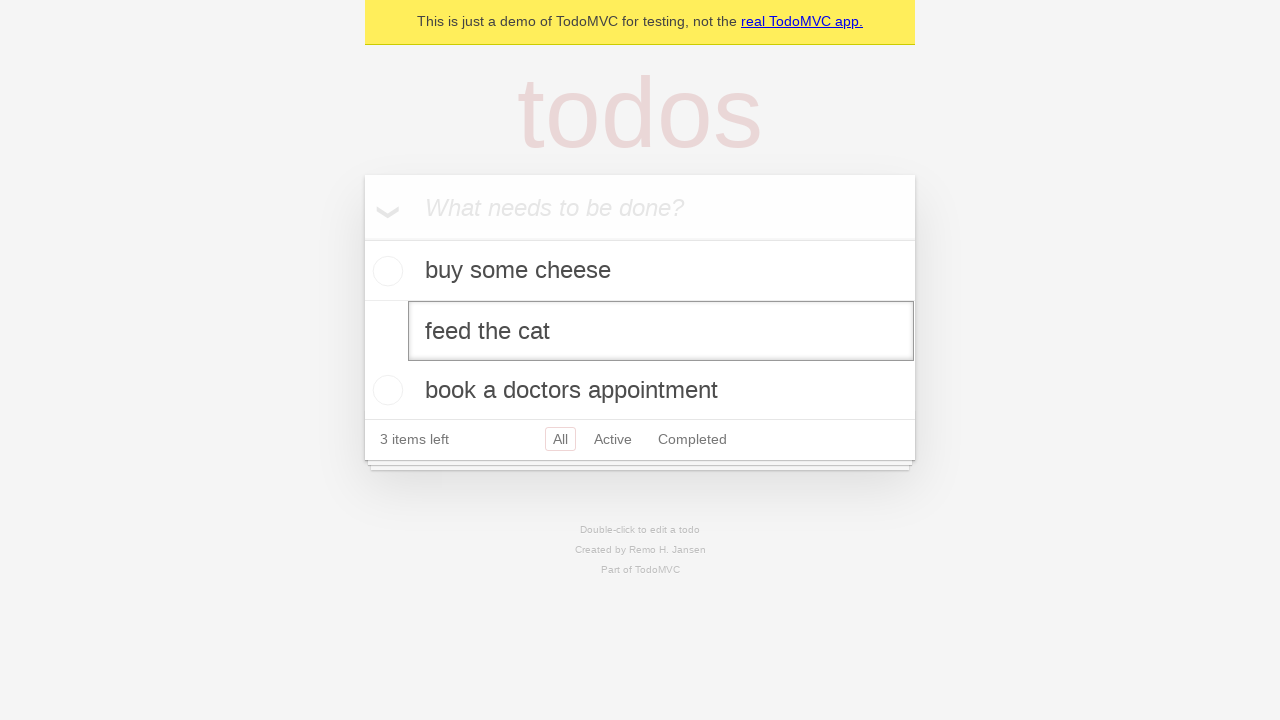